Tests browser cookie management by adding custom cookies, retrieving them, and then deleting all cookies

Starting URL: https://www.tutorialspoint.com/selenium/practice/selenium_automation_practice.php

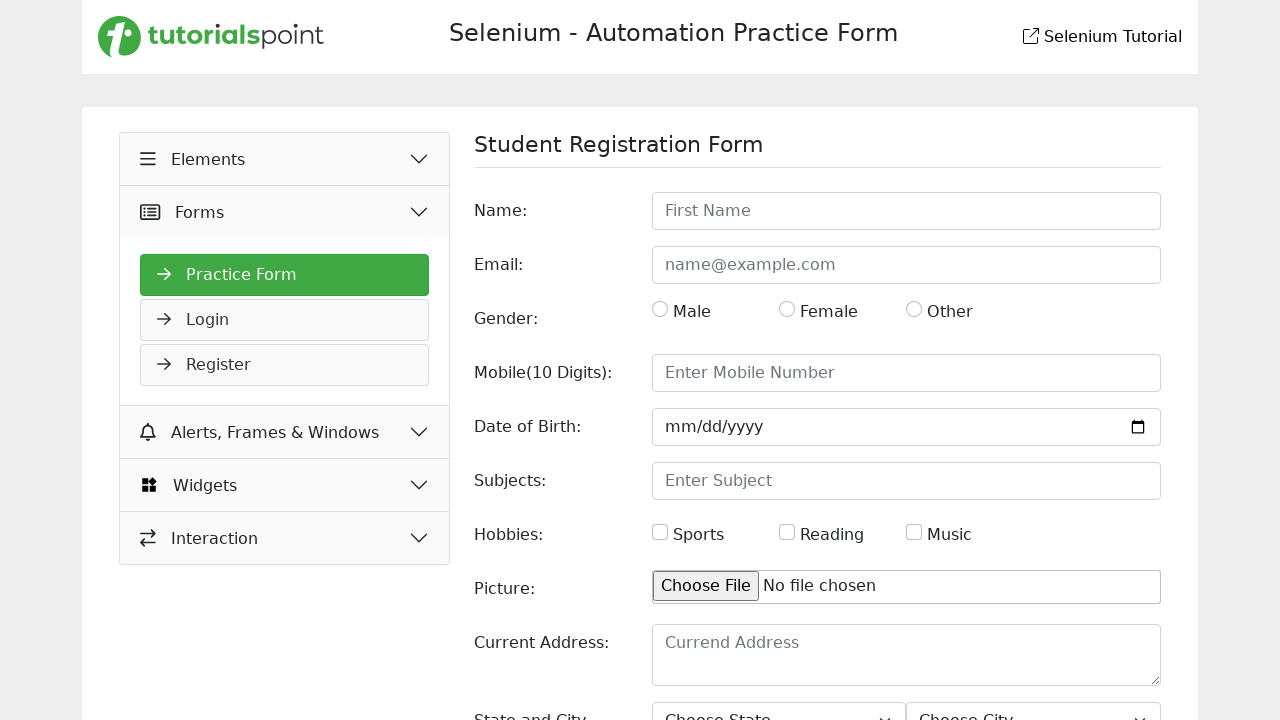

Added two custom cookies (C1 and C2) to the browser context
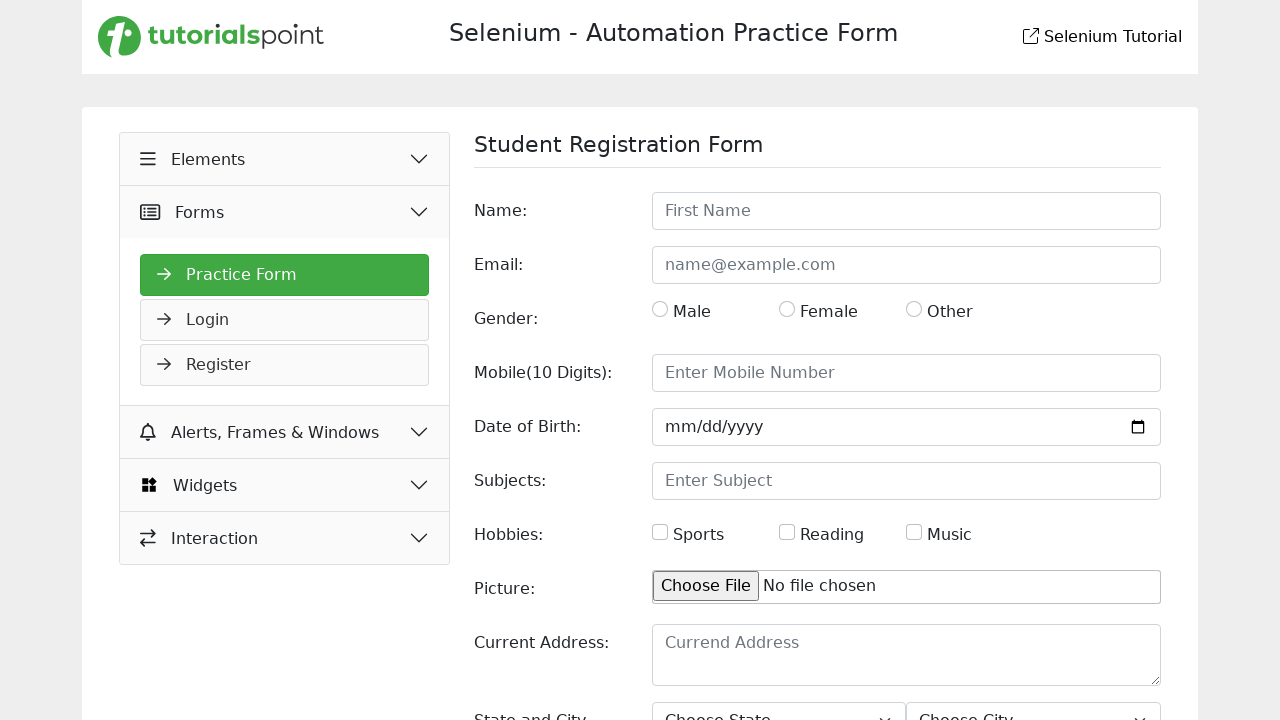

Retrieved all cookies from context: [{'name': 'C1', 'value': 'VAL1', 'domain': 'www.tutorialspoint.com', 'path': '/', 'expires': -1, 'httpOnly': False, 'secure': True, 'sameSite': 'Lax'}, {'name': 'C2', 'value': 'VAL2', 'domain': 'www.tutorialspoint.com', 'path': '/', 'expires': -1, 'httpOnly': False, 'secure': True, 'sameSite': 'Lax'}]
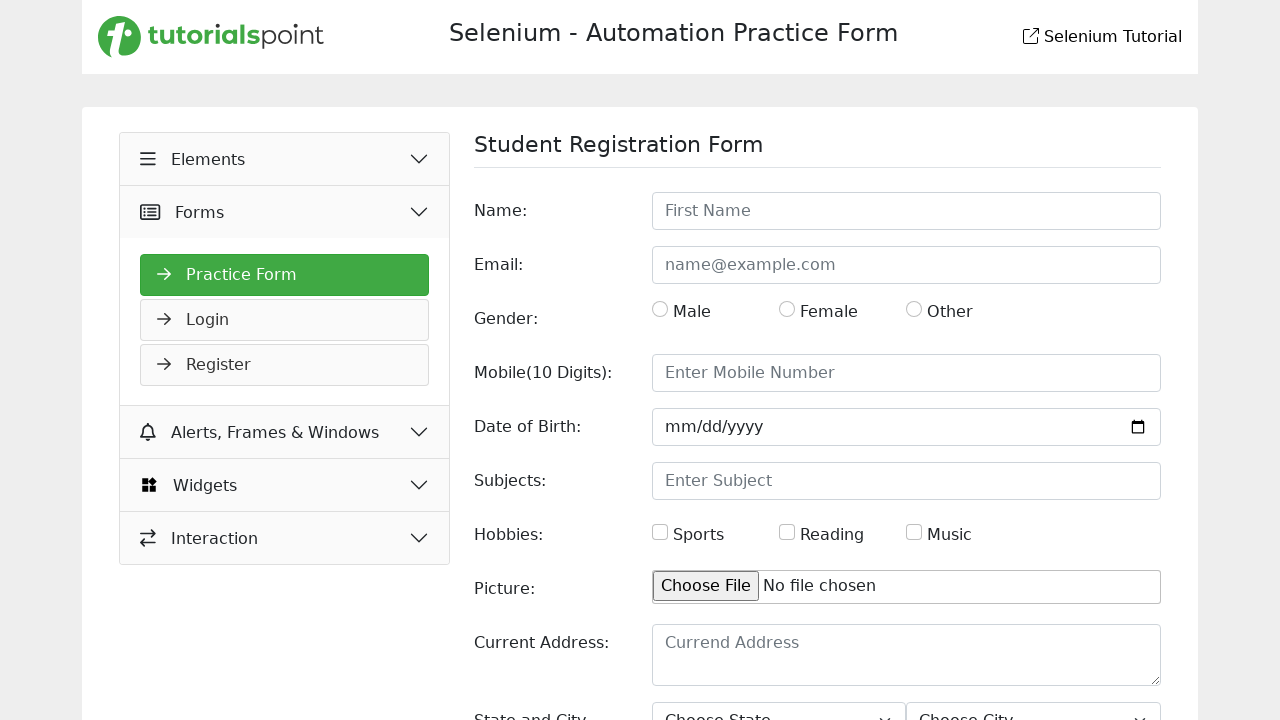

Cleared all cookies from the browser context
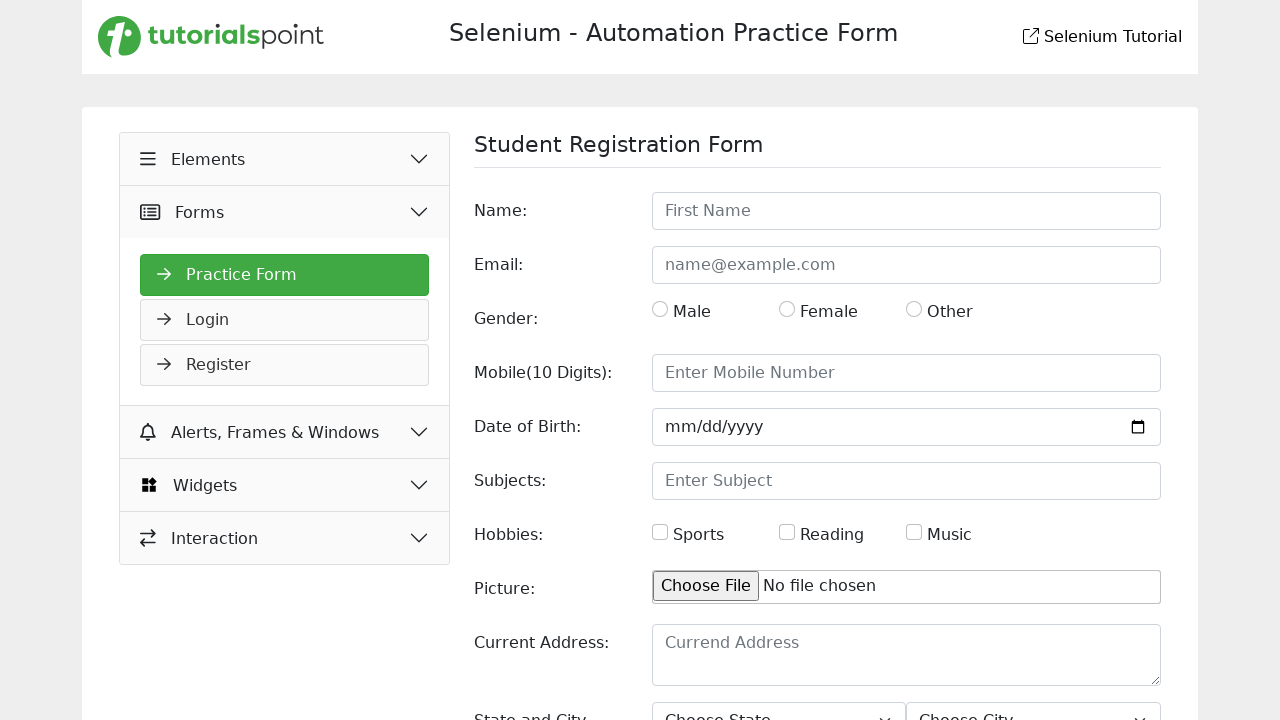

Verified cookies were cleared: []
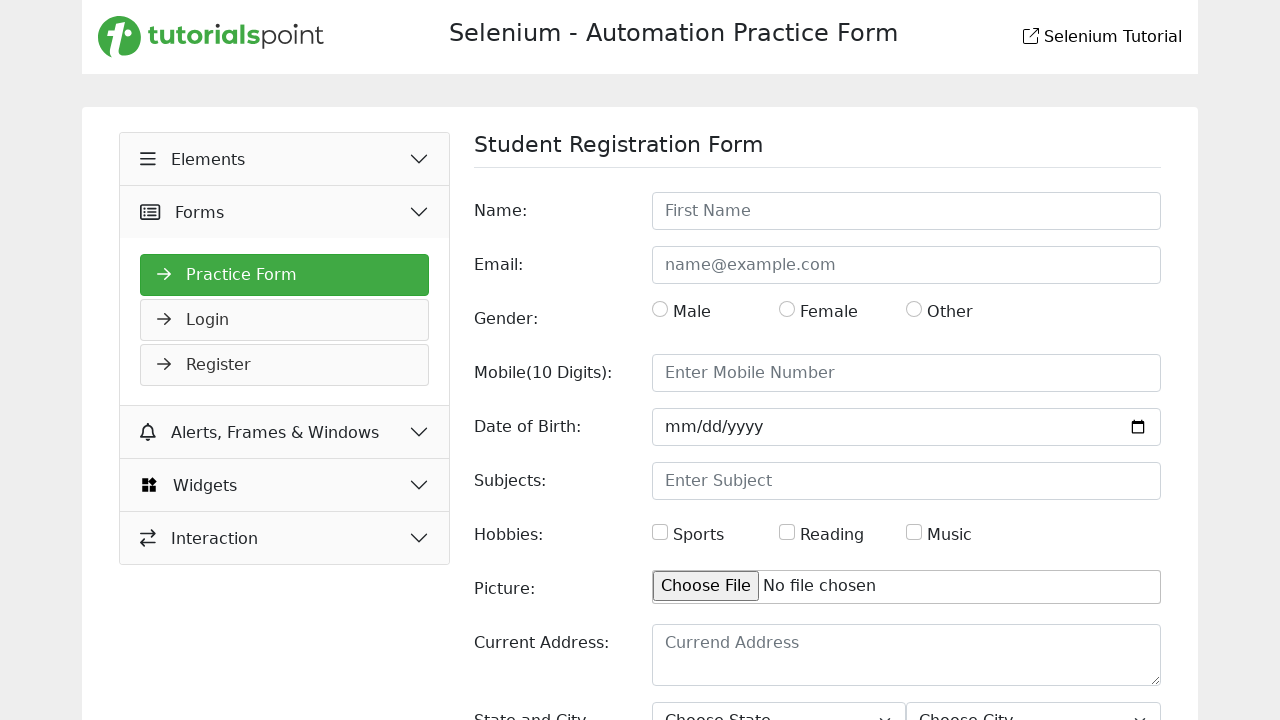

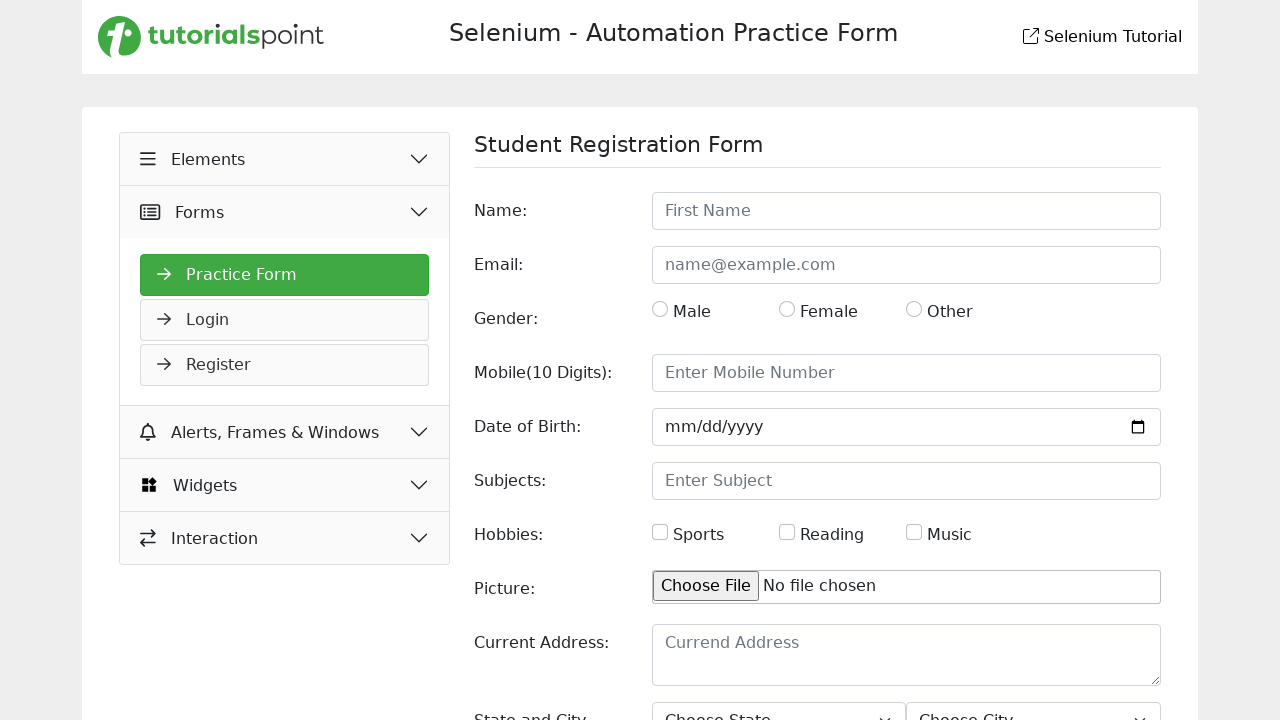